Tests slider functionality by dragging the slider handle to a new position within an iframe

Starting URL: http://jqueryui.com/slider/

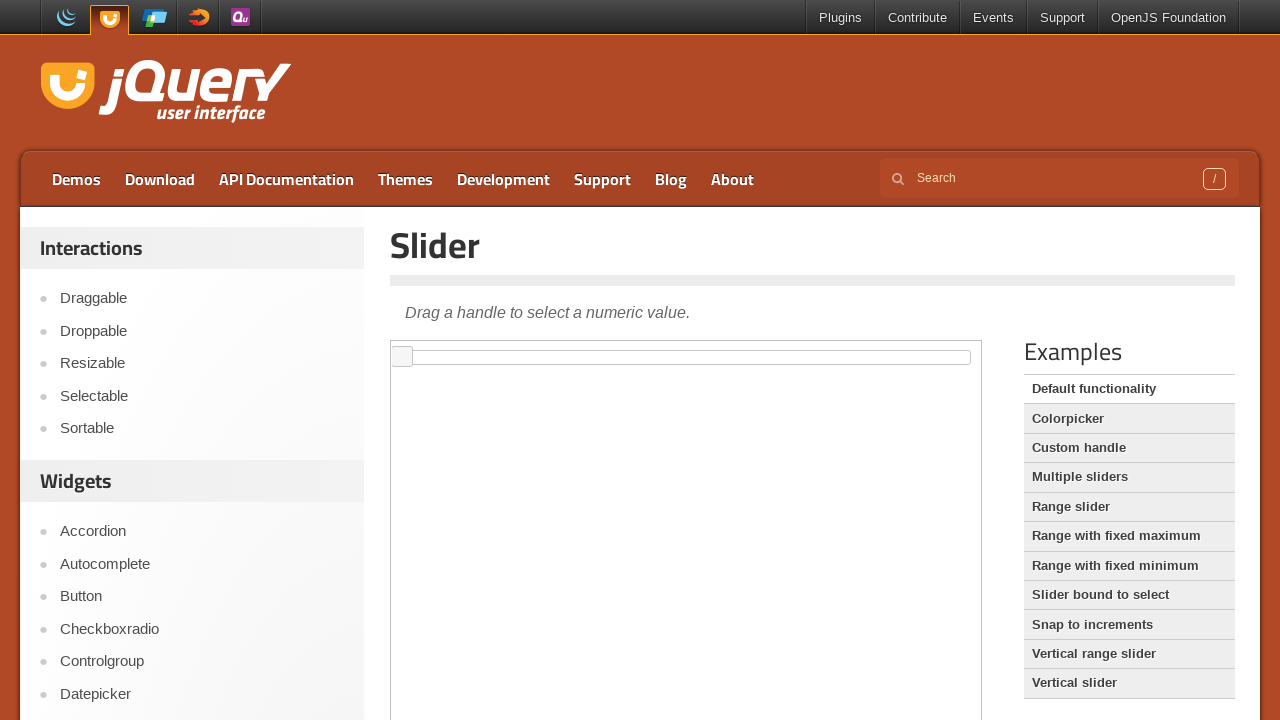

Located demo iframe
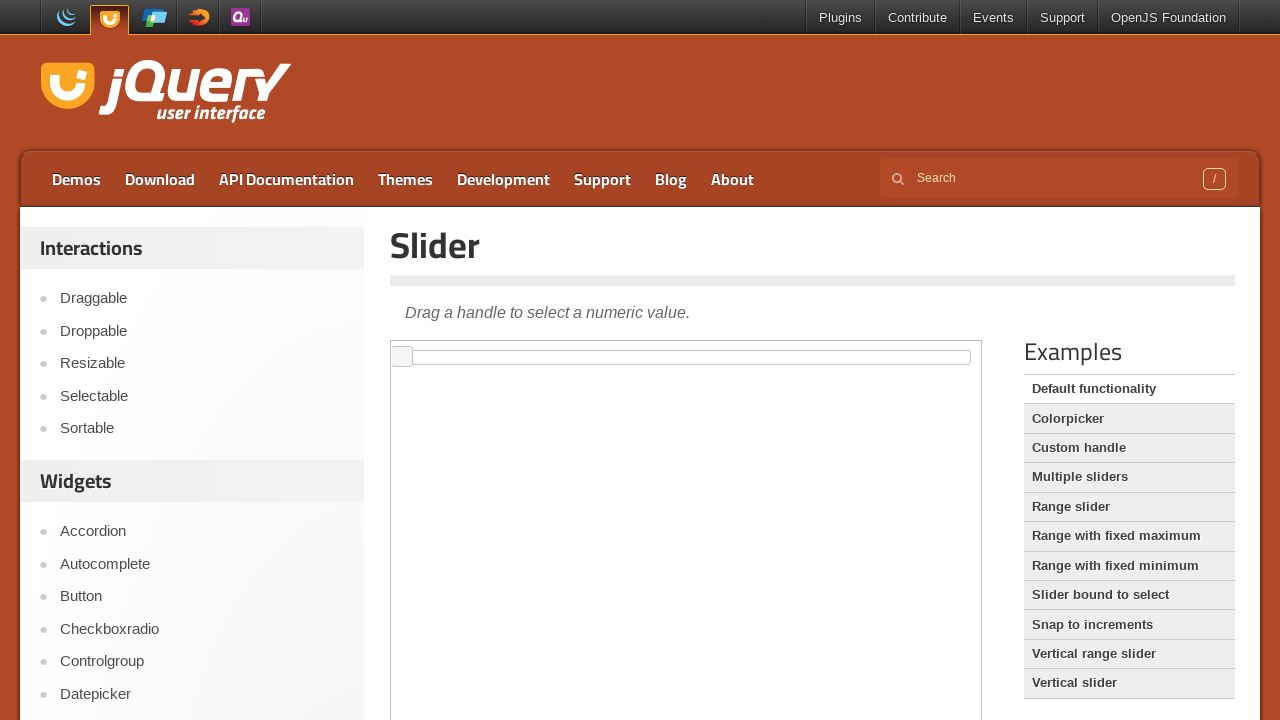

Located slider handle element
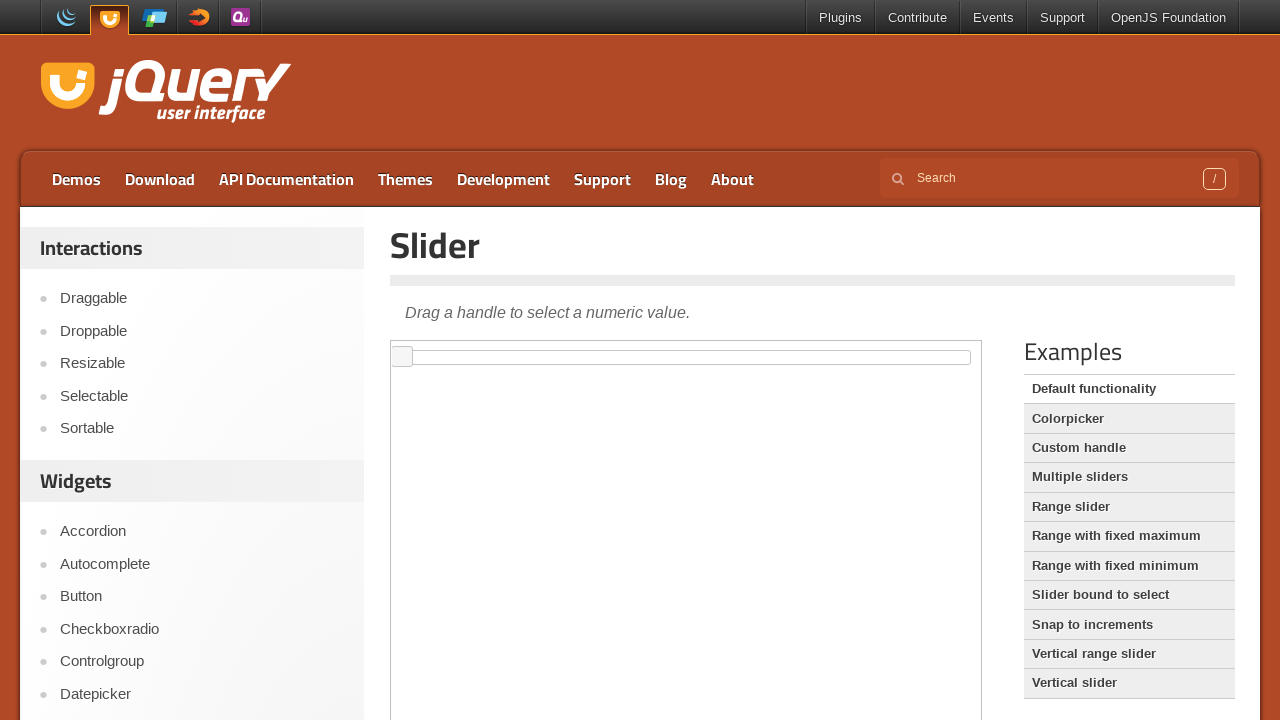

Retrieved bounding box of slider handle
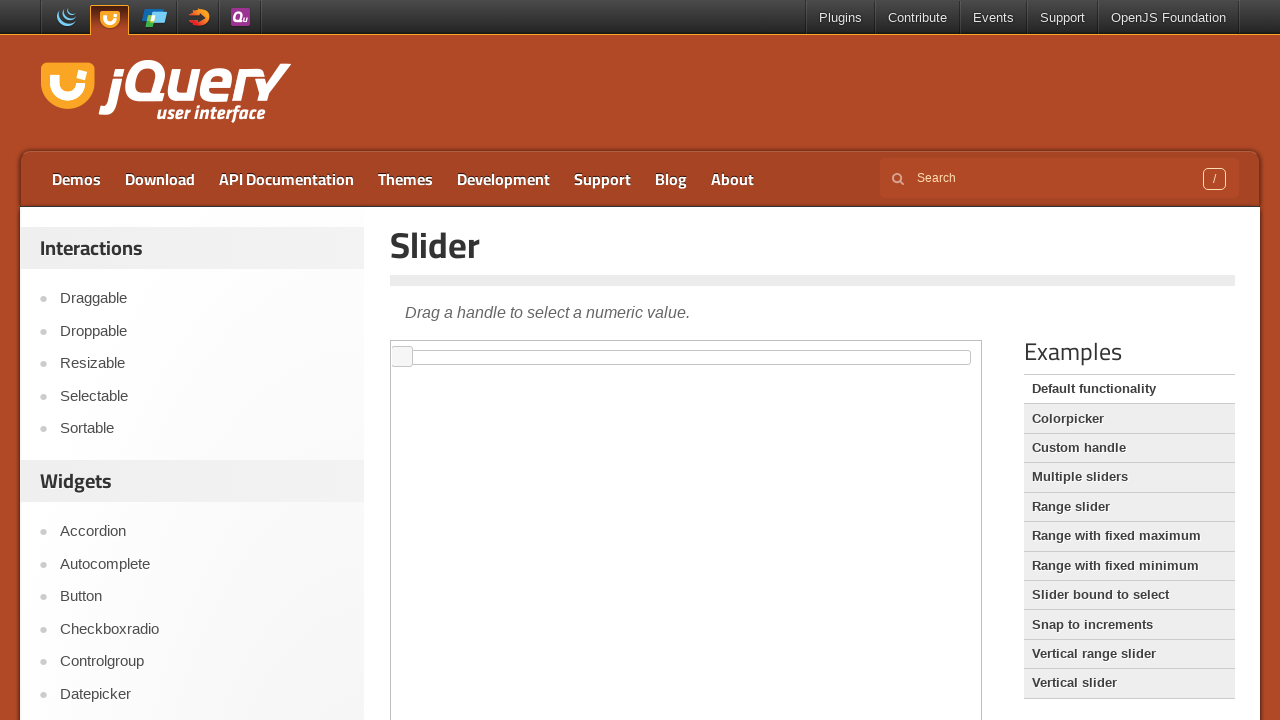

Moved mouse to center of slider handle at (402, 357)
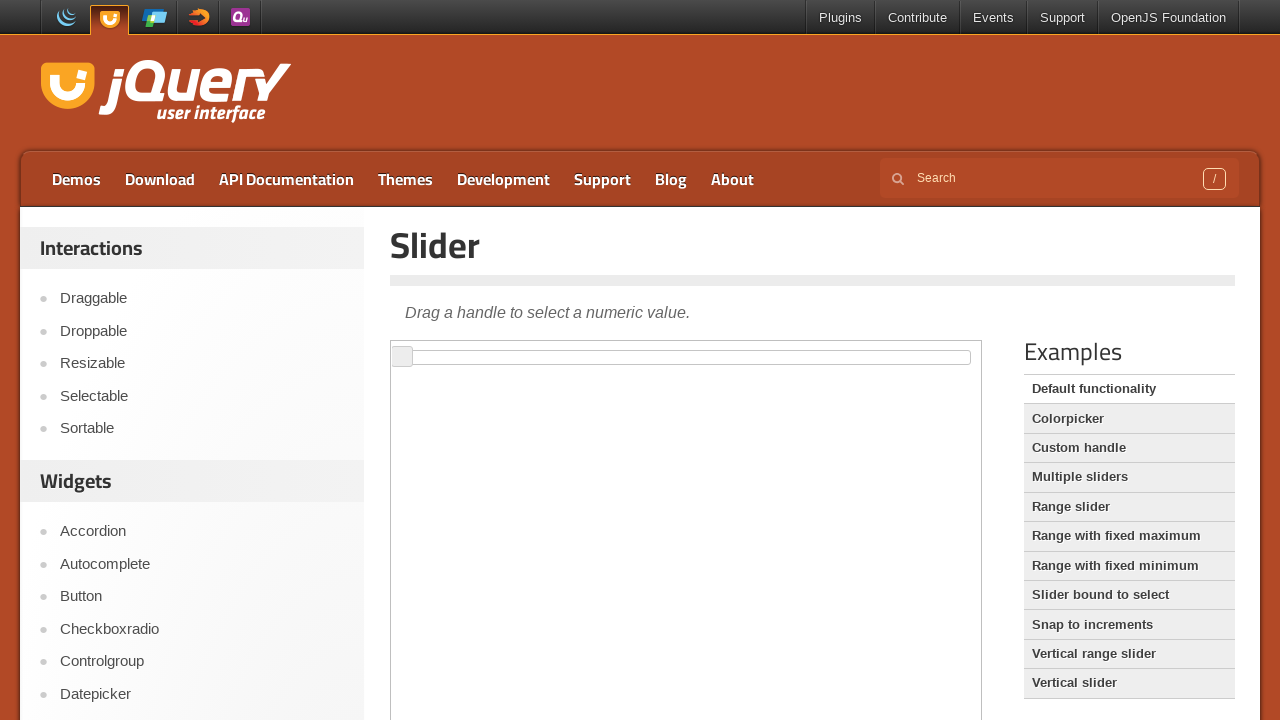

Pressed mouse button down on slider handle at (402, 357)
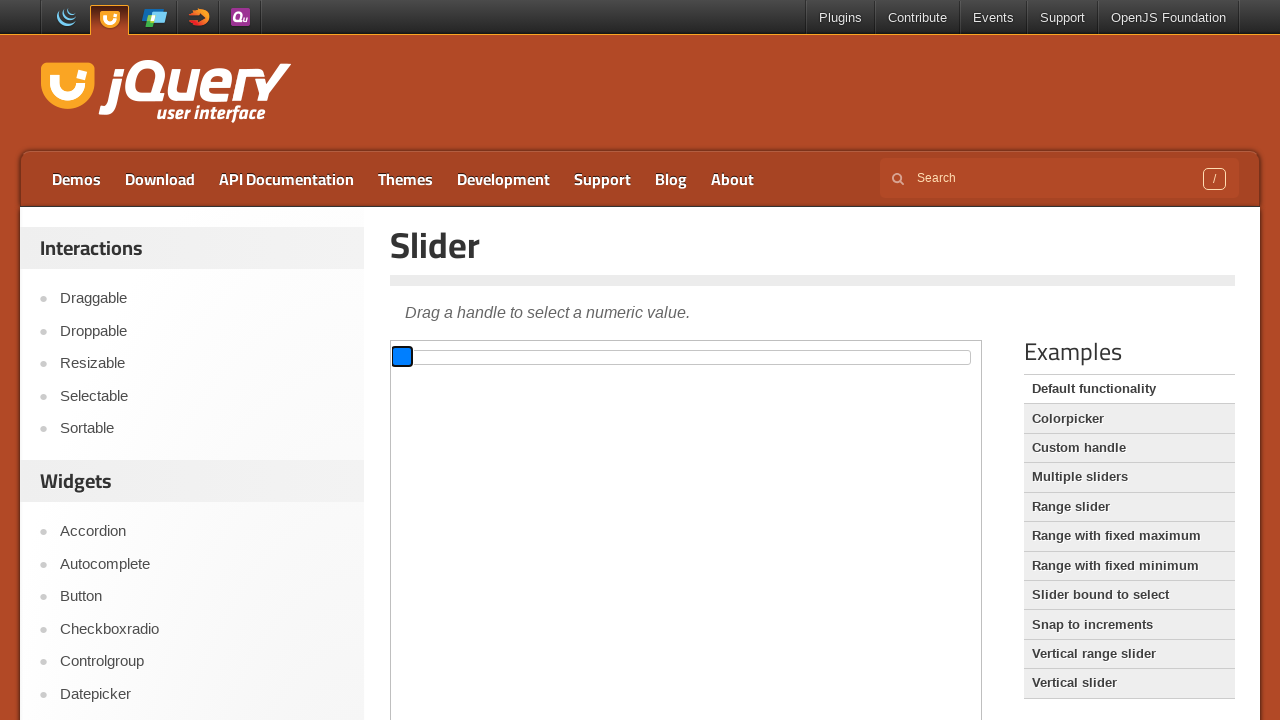

Dragged slider handle 200 pixels to the right at (592, 346)
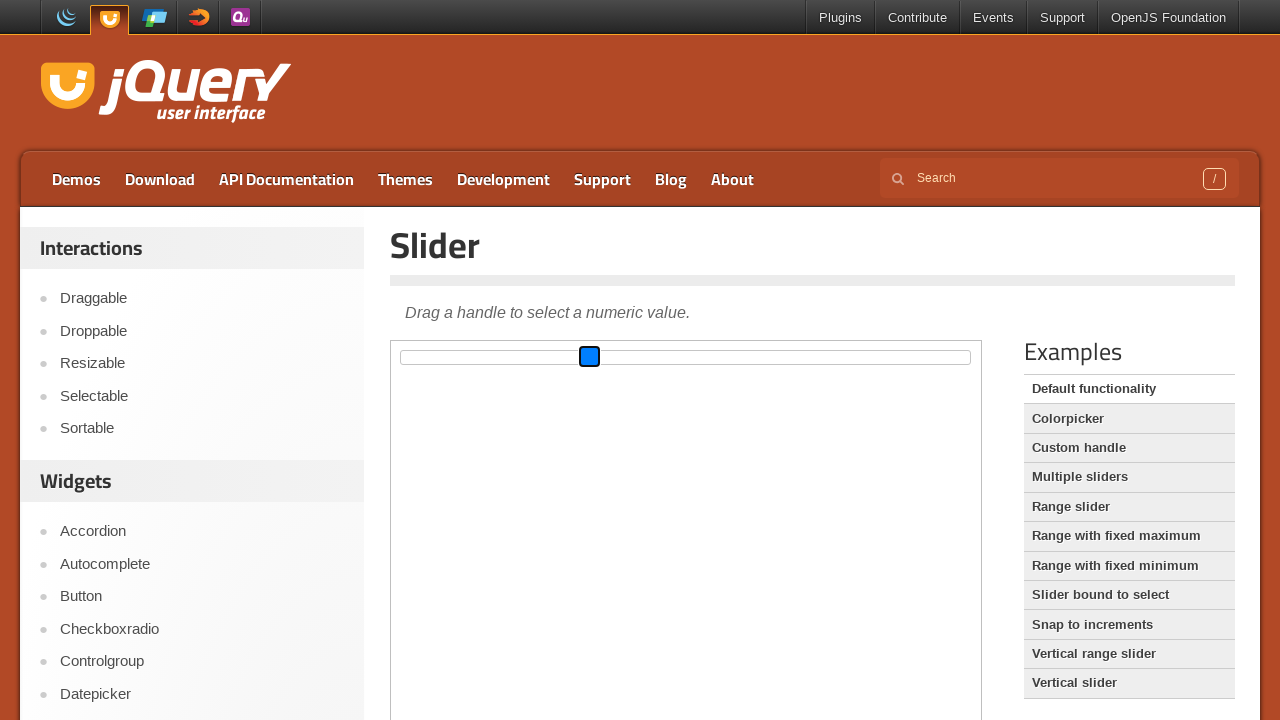

Released mouse button to complete slider drag at (592, 346)
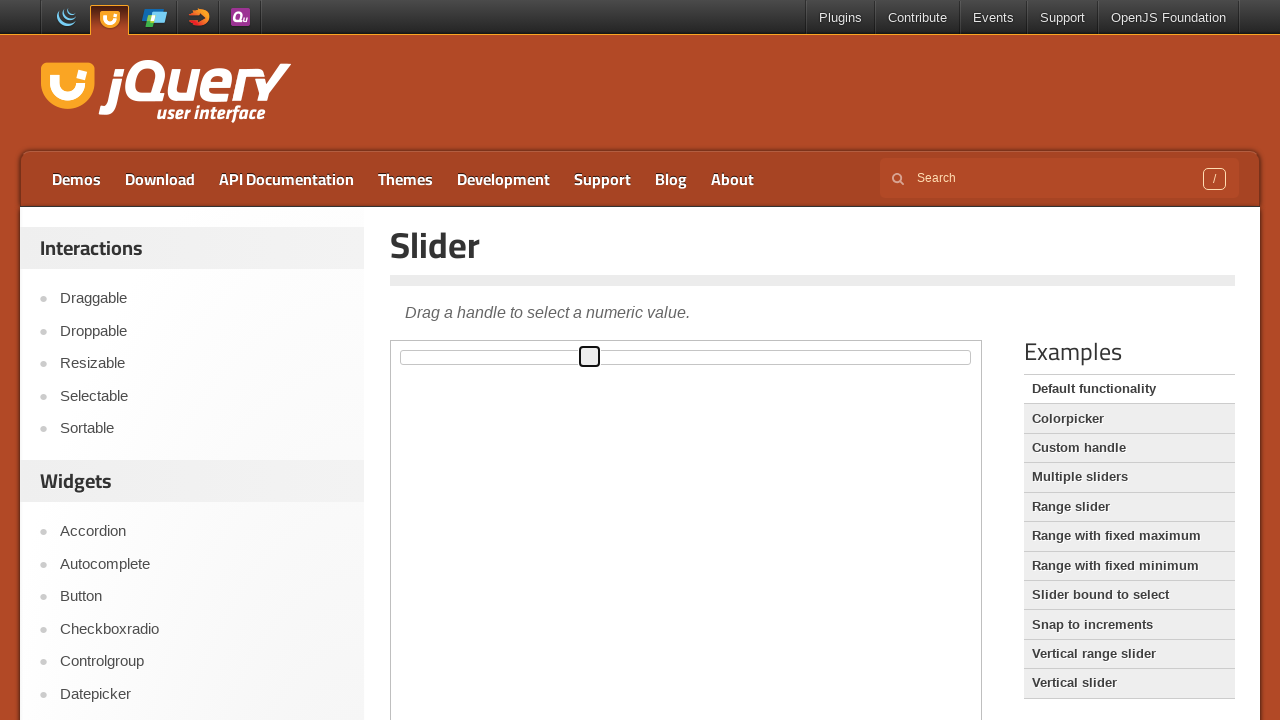

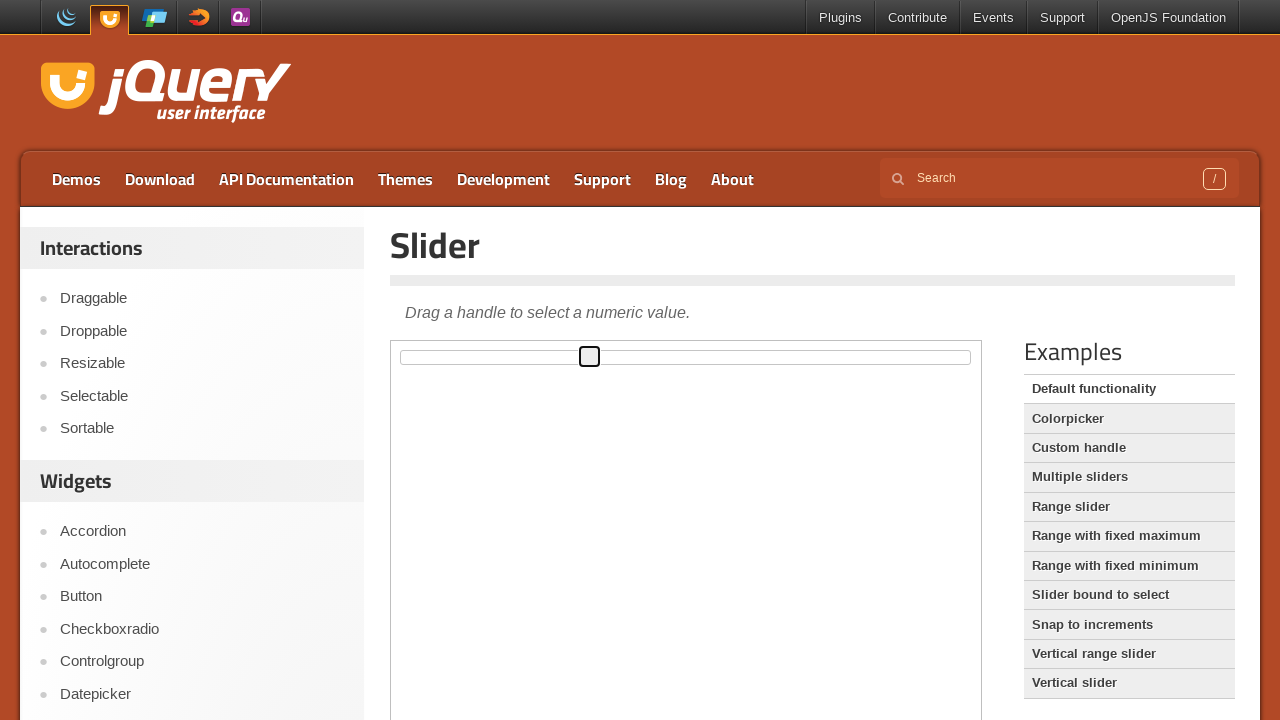